Tests viewing the reviews tab of a product

Starting URL: https://practice.automationtesting.in

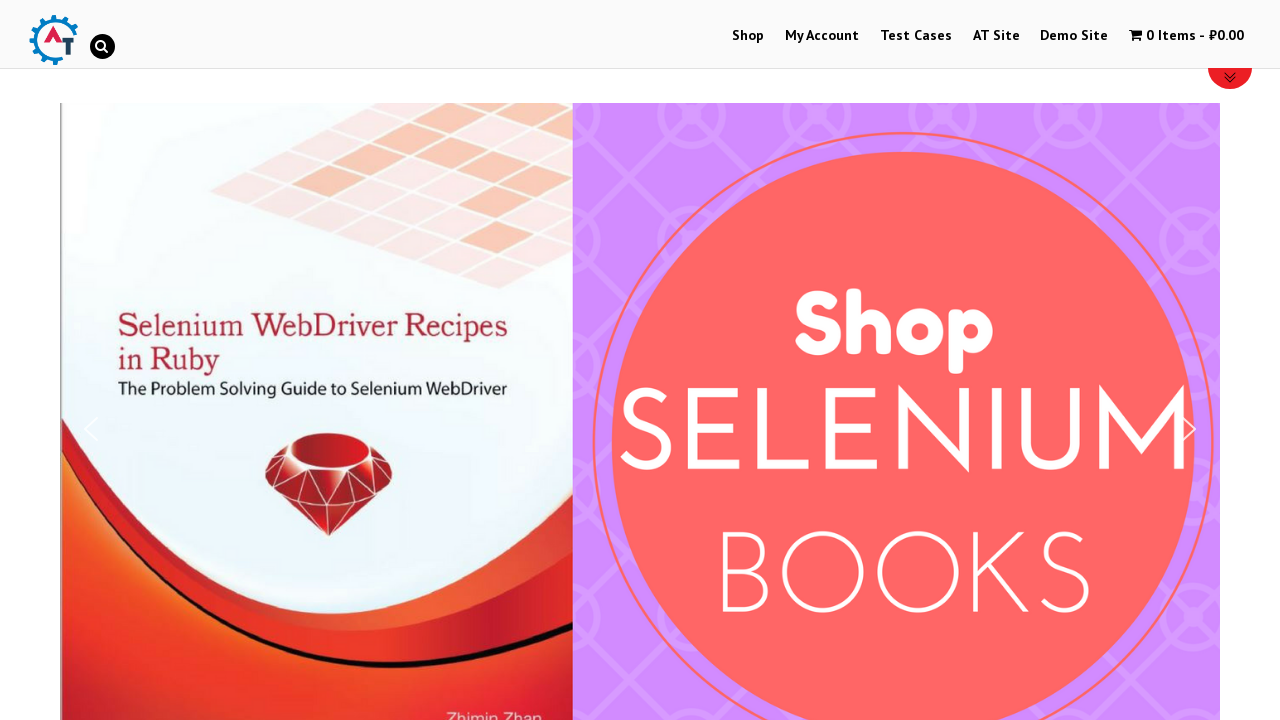

Clicked on Shop menu at (748, 36) on text=Shop
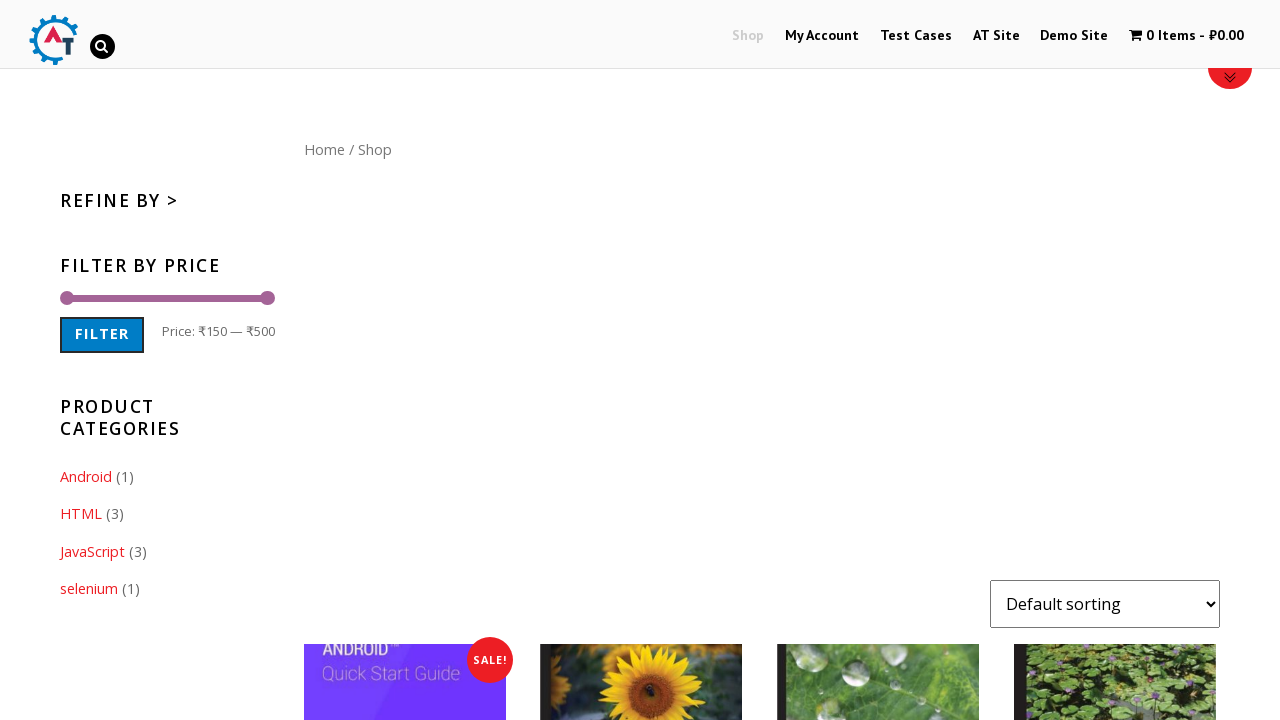

Clicked on Home menu at (324, 149) on text=Home
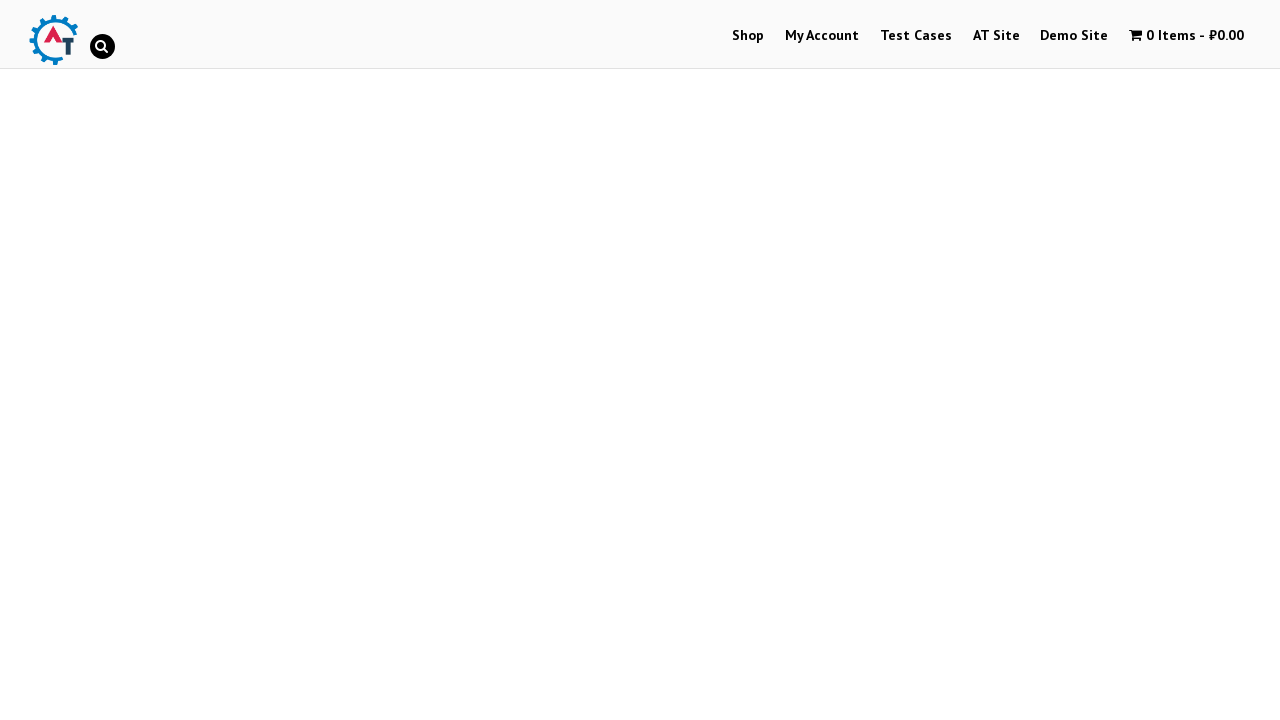

Clicked on the first product image at (241, 361) on .products .product:first-child img
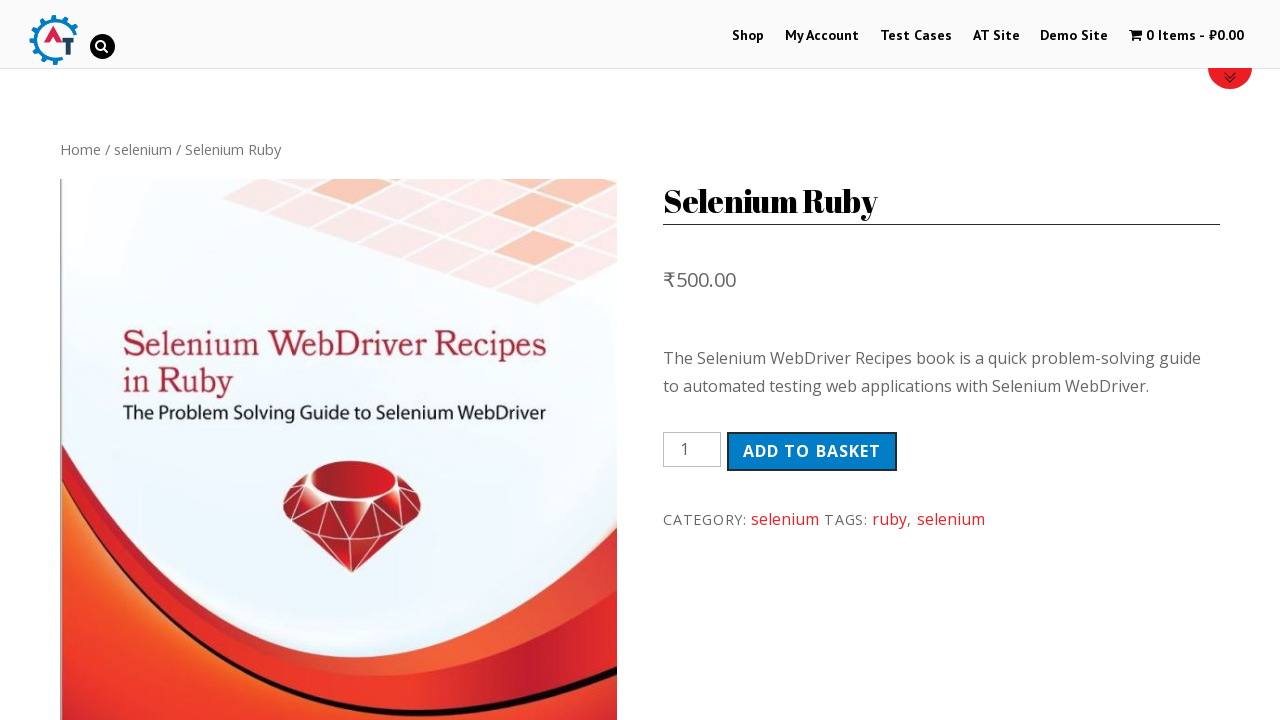

Clicked on reviews tab at (309, 360) on .reviews_tab a
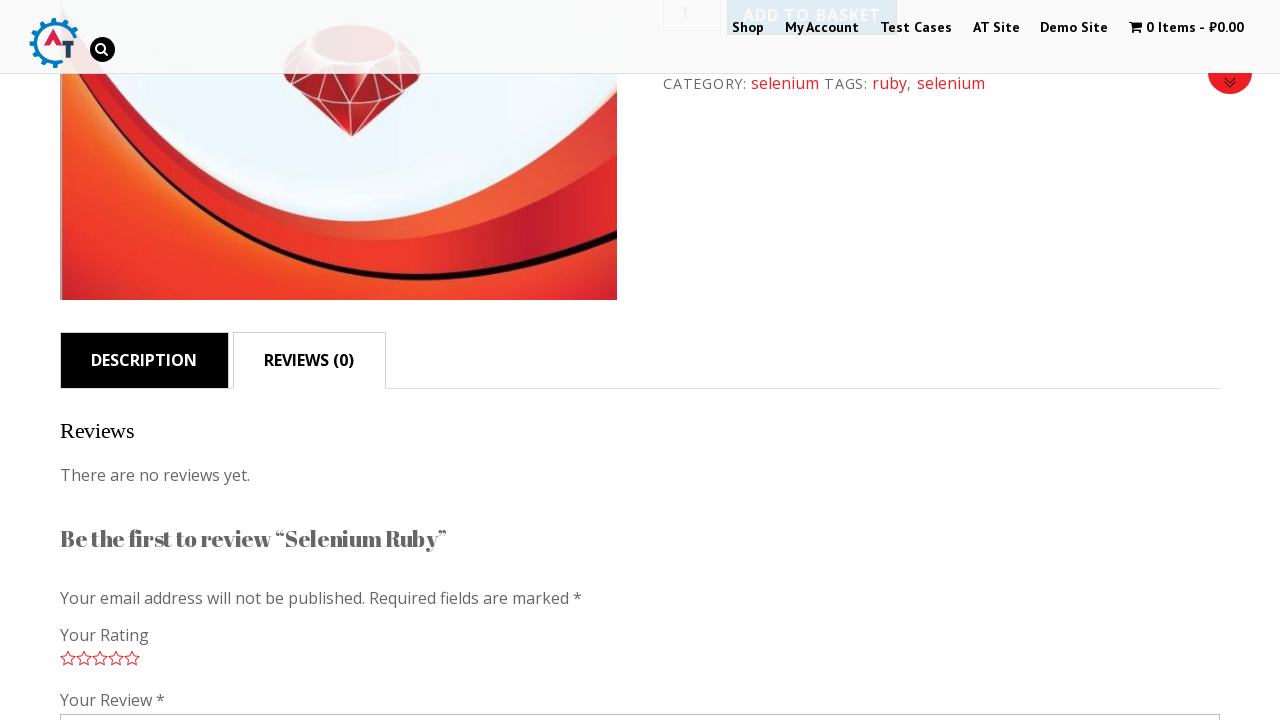

Reviews section loaded and is visible
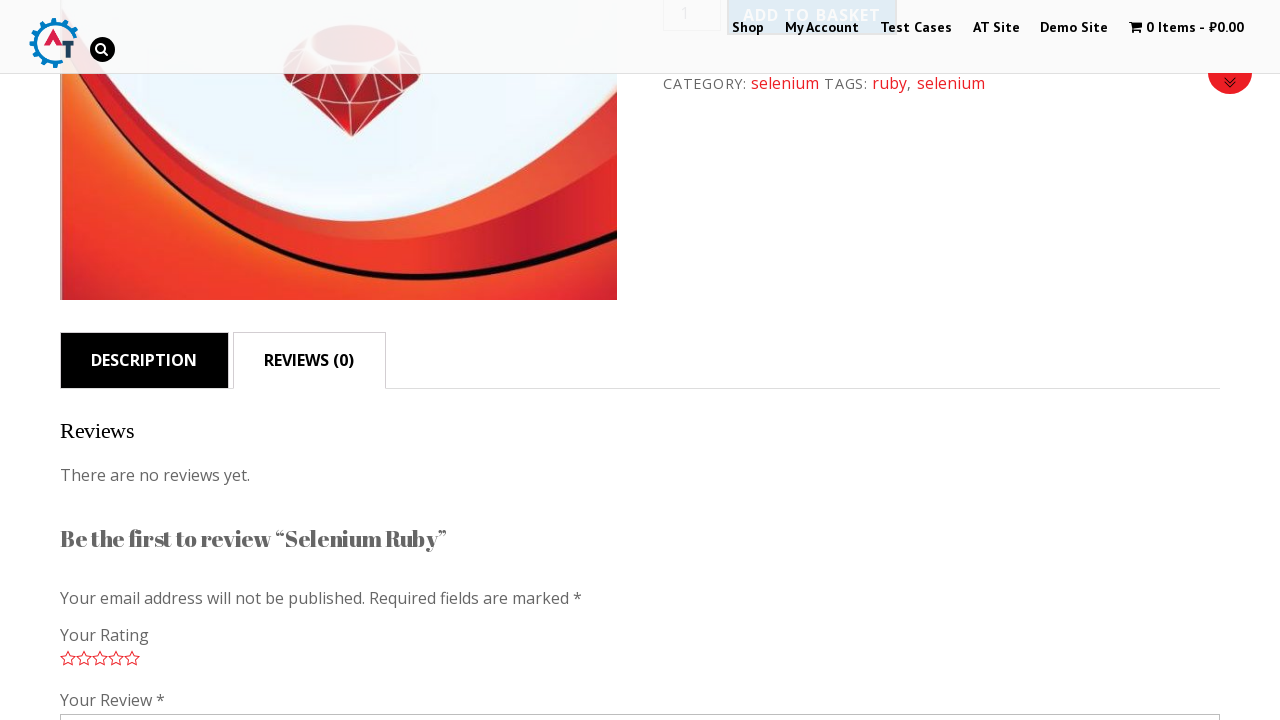

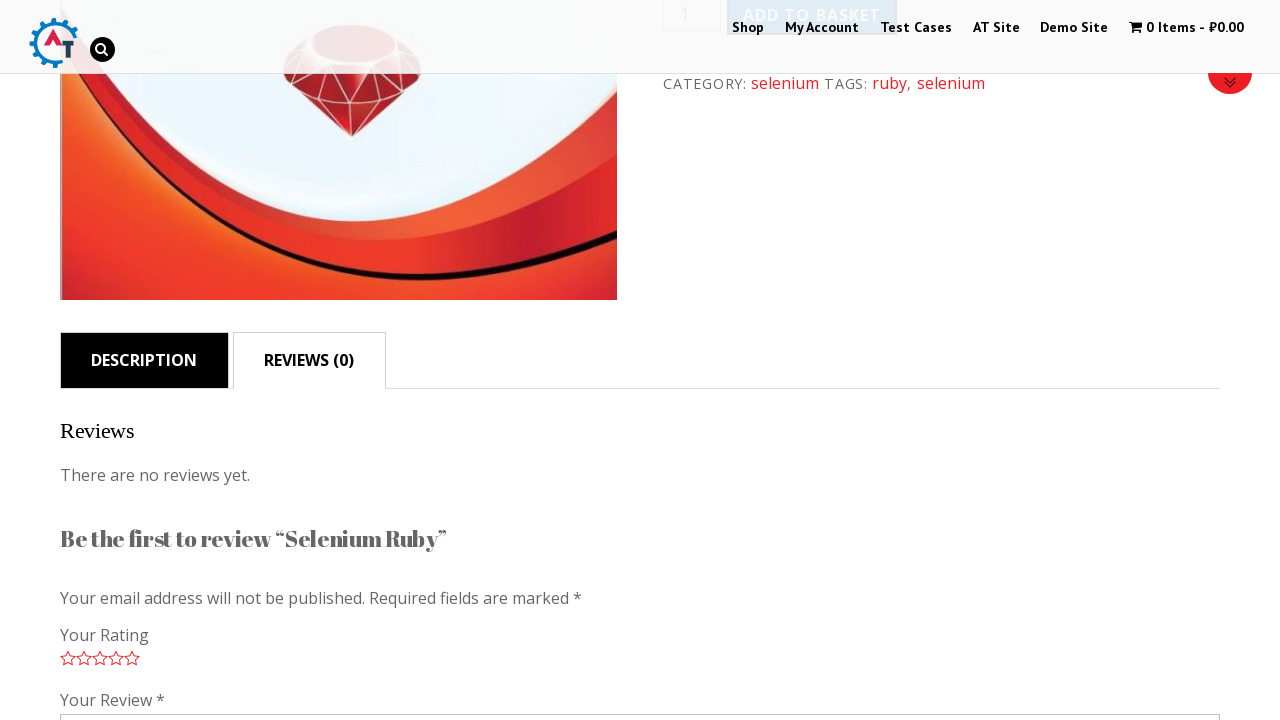